Tests browser window/tab switching functionality by clicking an element that opens a new tab, then iterating through all open windows to verify the browser can switch between them.

Starting URL: http://demo.automationtesting.in/Windows.html

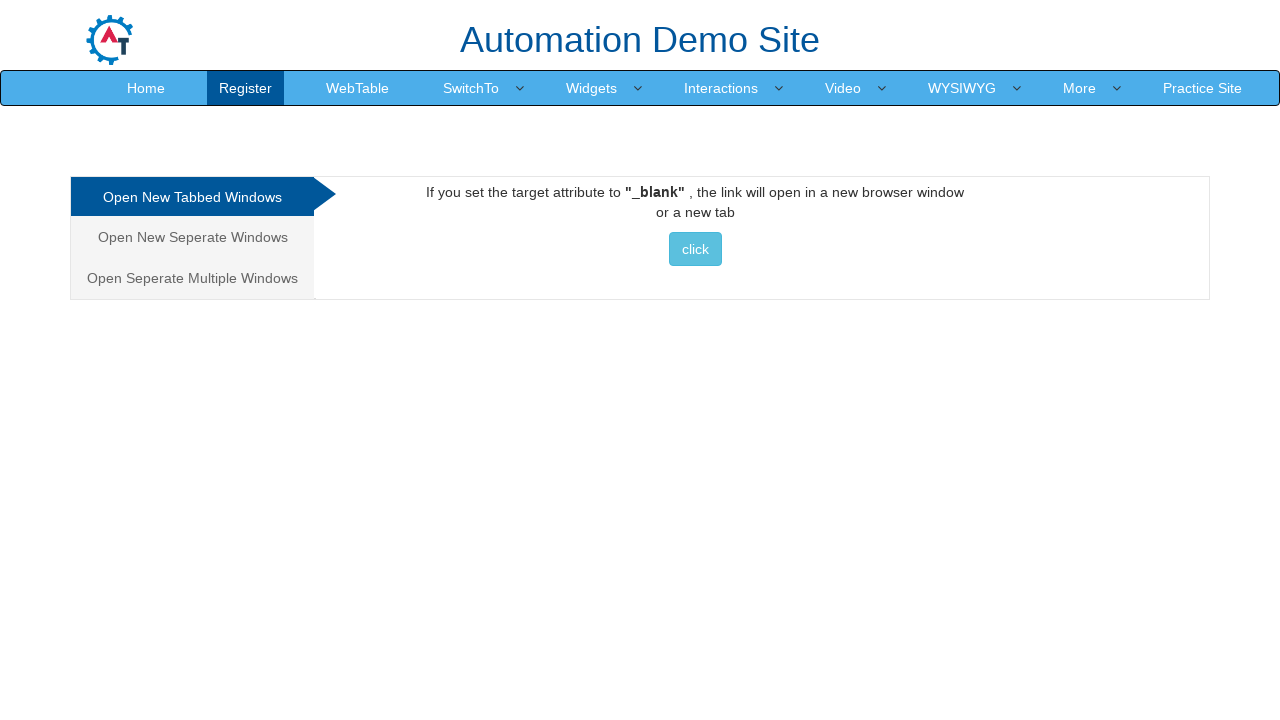

Navigated to Windows.html test page
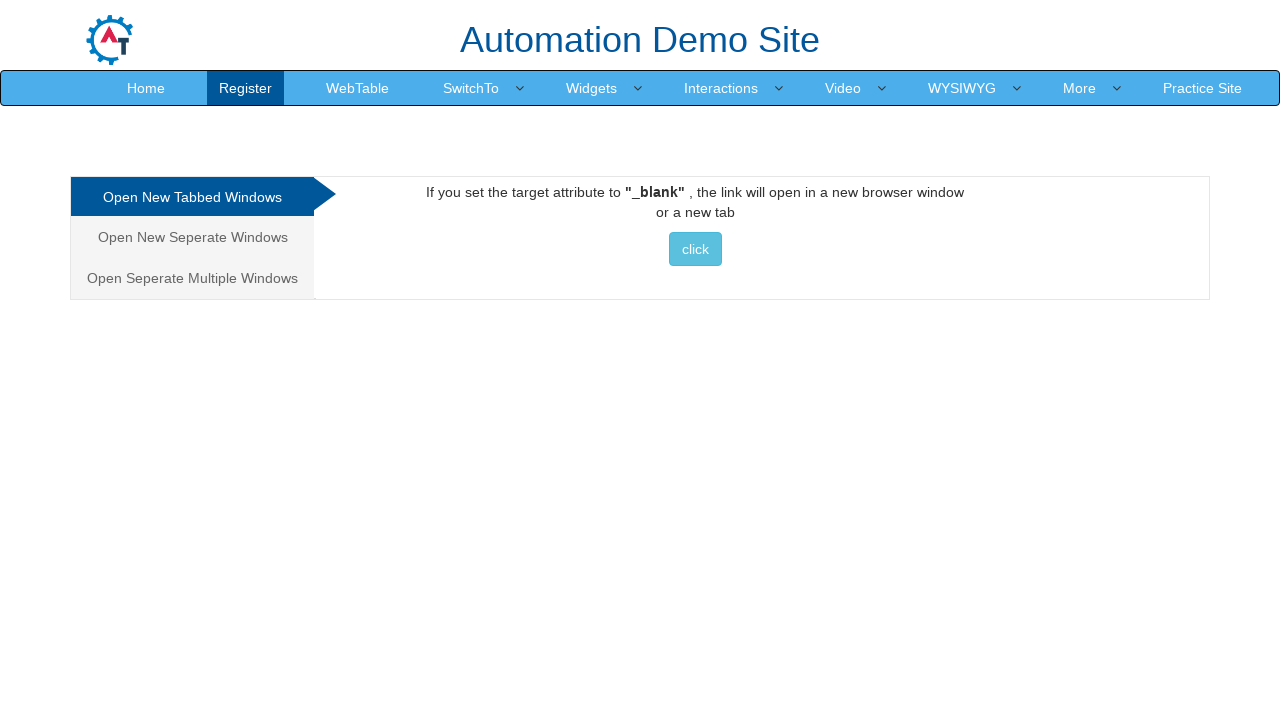

Clicked Tabbed link to open new tab at (695, 249) on xpath=//*[@id="Tabbed"]/a
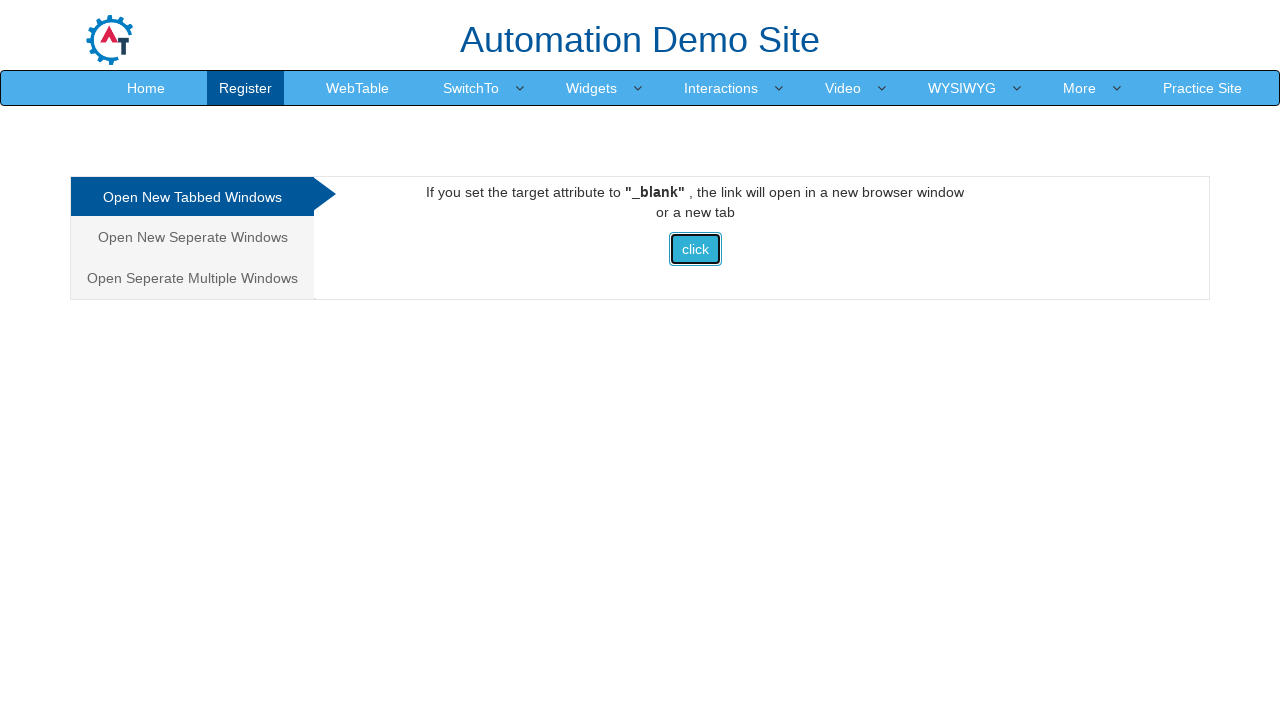

Waited for new tab to open
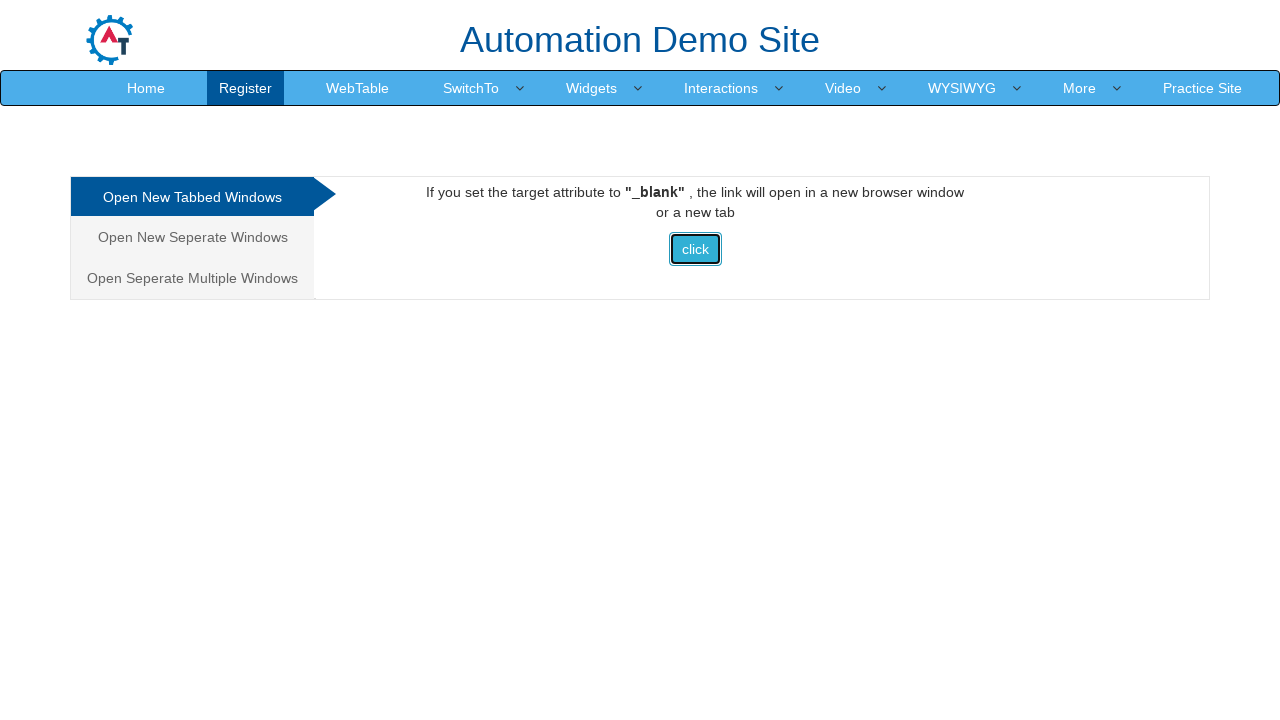

Retrieved all open pages/tabs (total: 2)
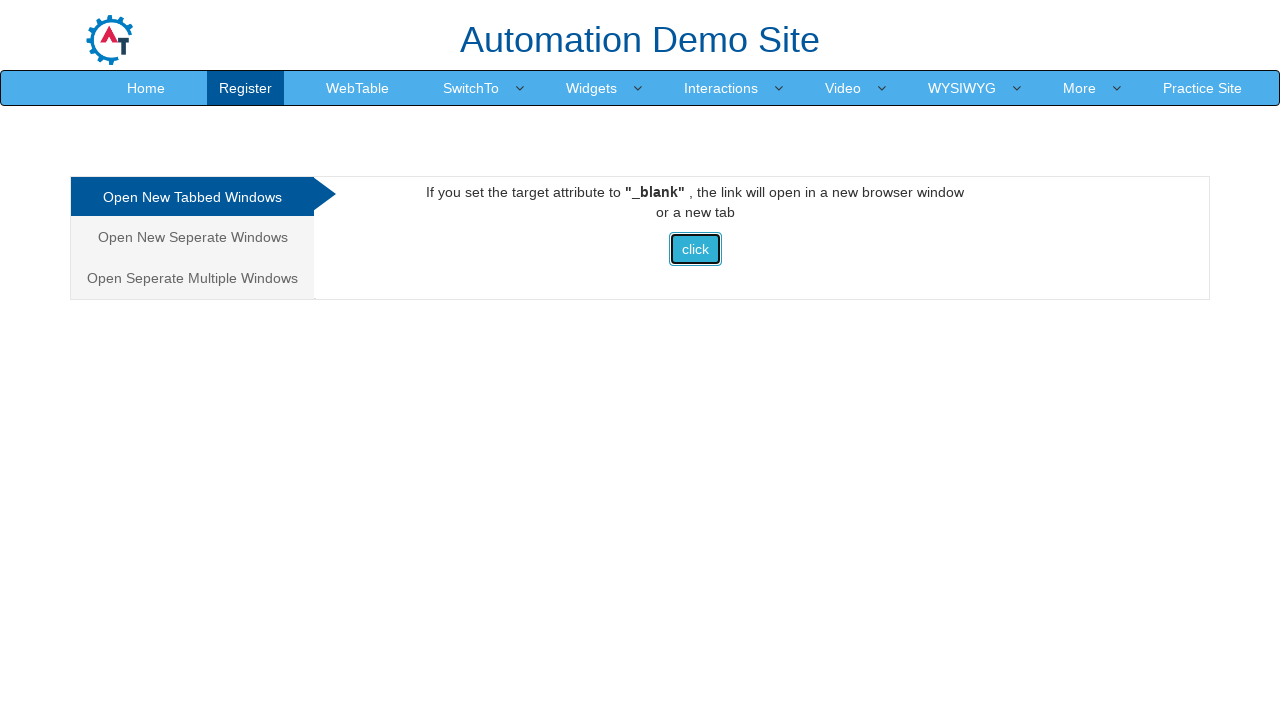

Brought page to front (switched to window)
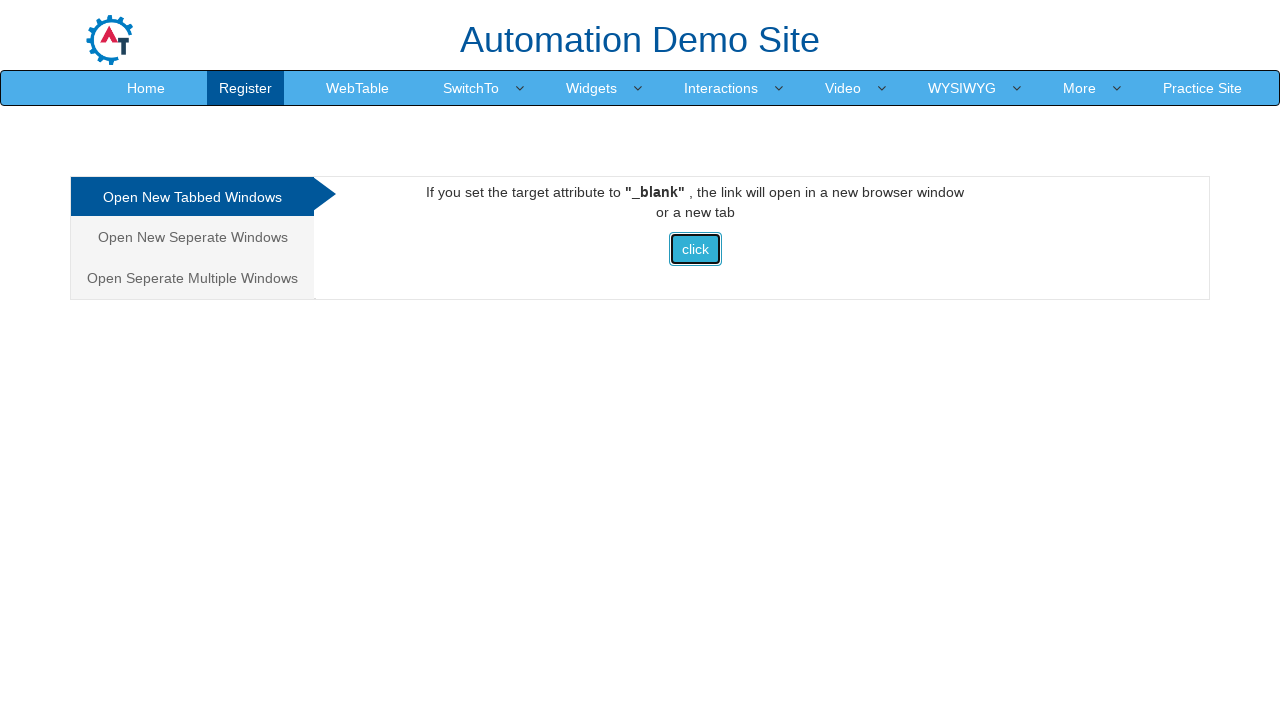

Page loaded and ready (domcontentloaded state)
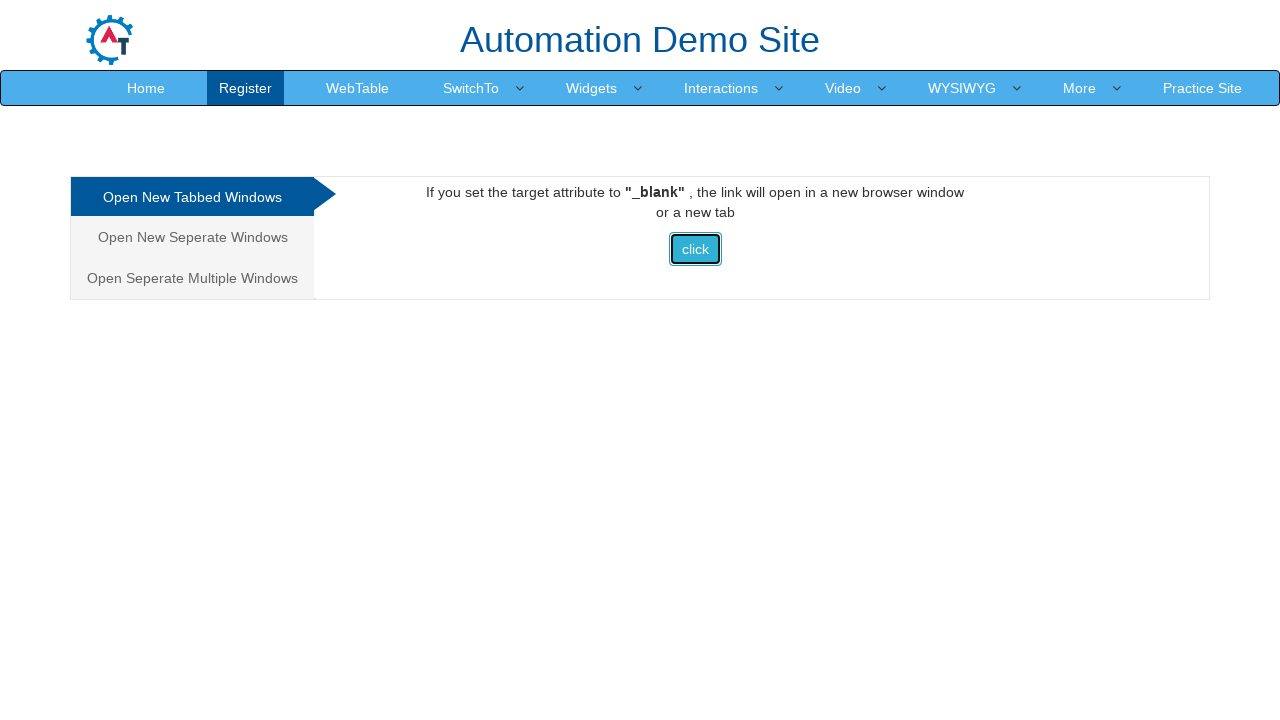

Brought page to front (switched to window)
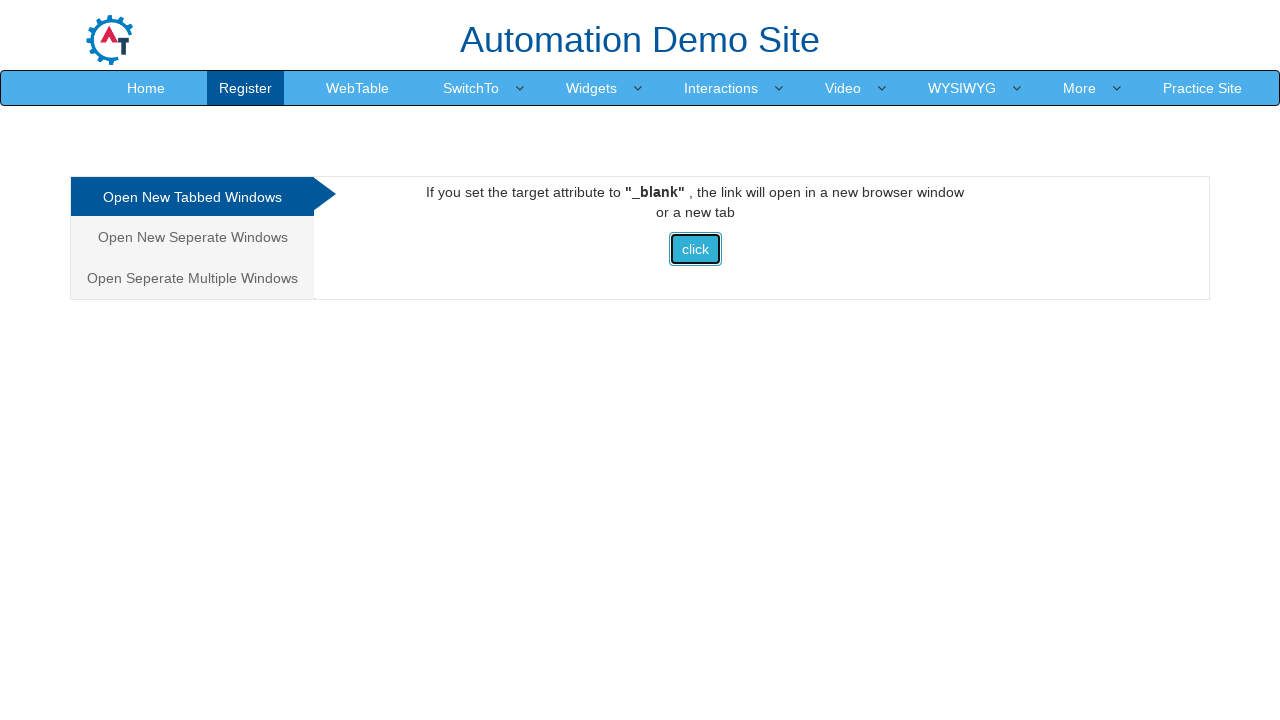

Page loaded and ready (domcontentloaded state)
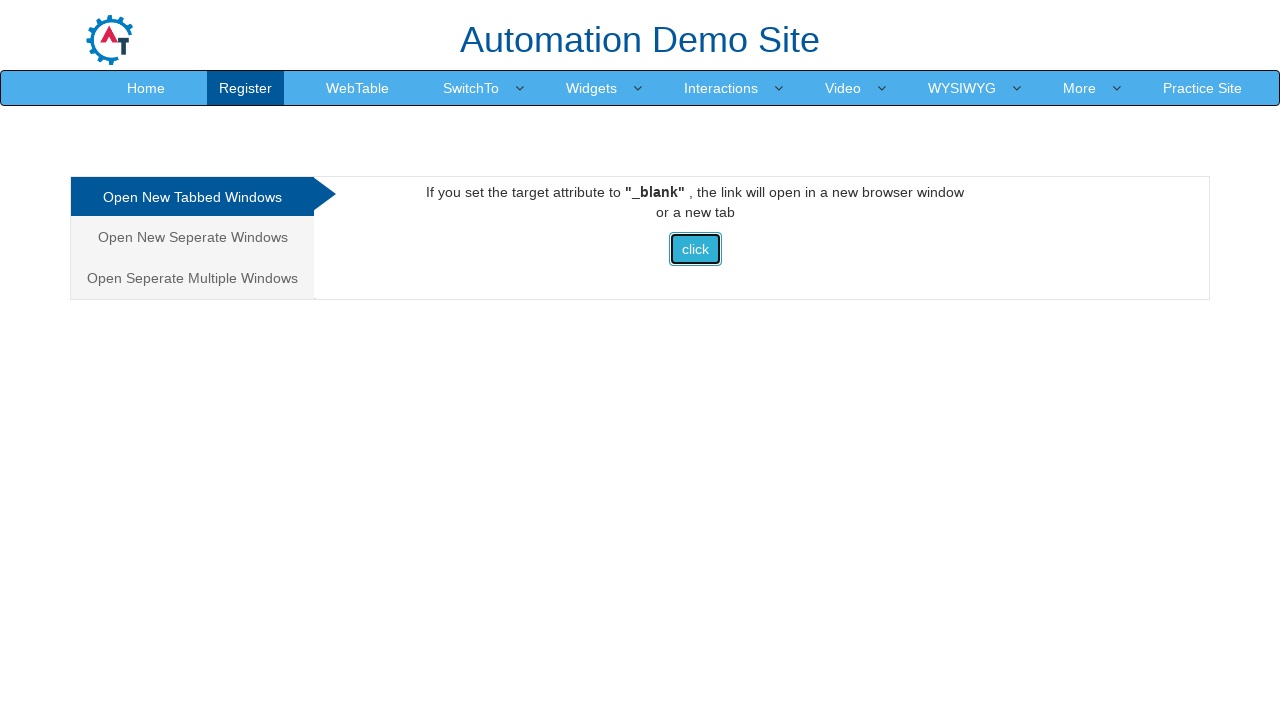

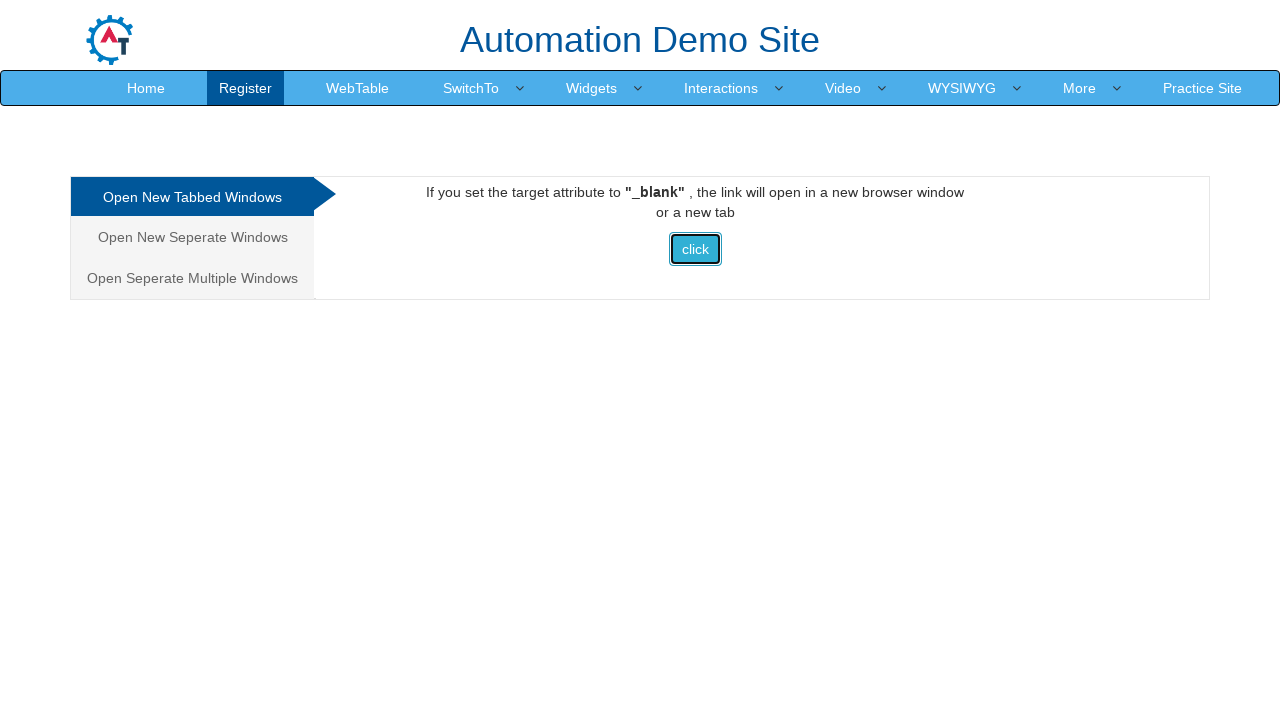